Tests date picker functionality by selecting month, year, and day from dropdown menus on a dummy ticket booking form

Starting URL: https://www.dummyticket.com/dummy-ticket-for-visa-application/

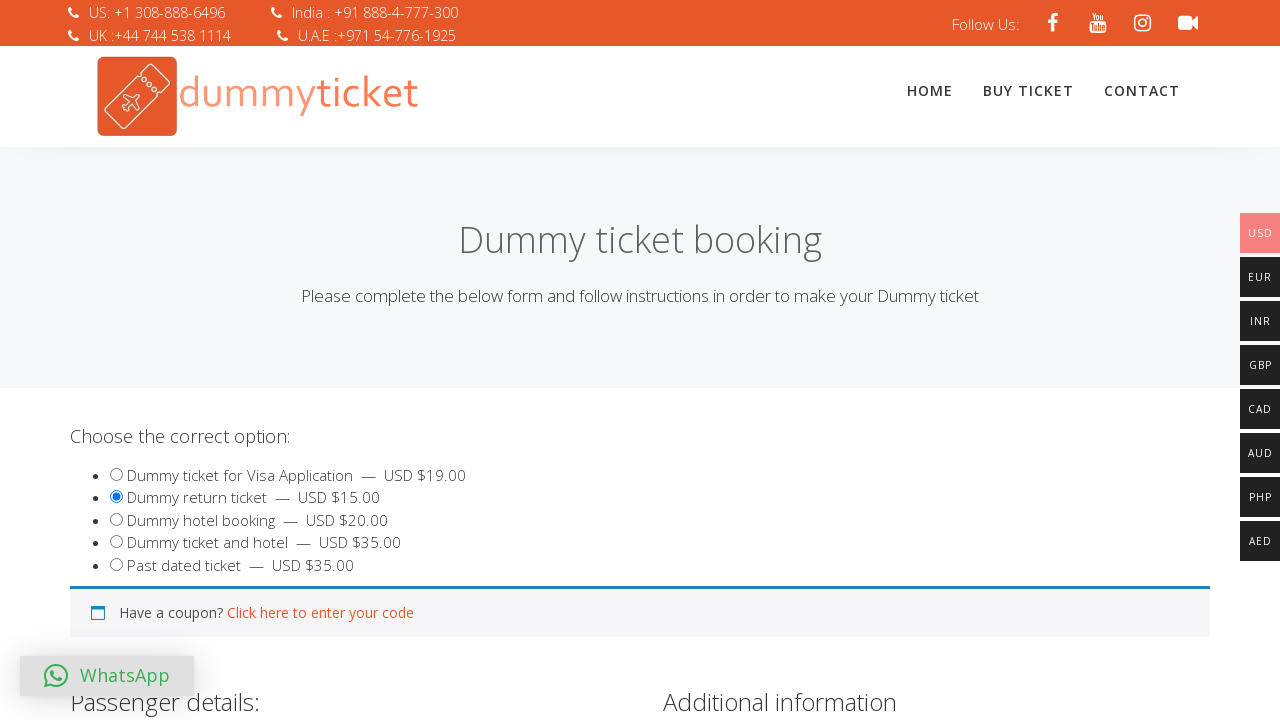

Clicked date of birth input to open date picker at (344, 360) on input#dob
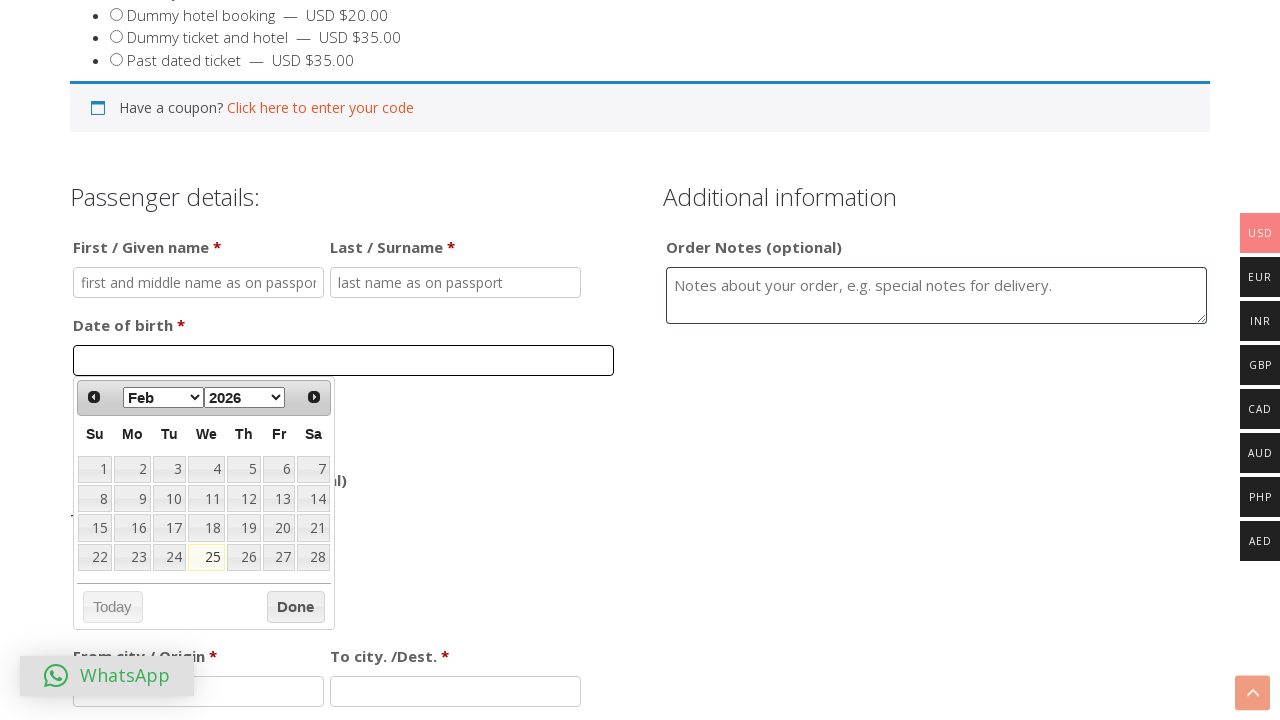

Selected December from month dropdown on select.ui-datepicker-month
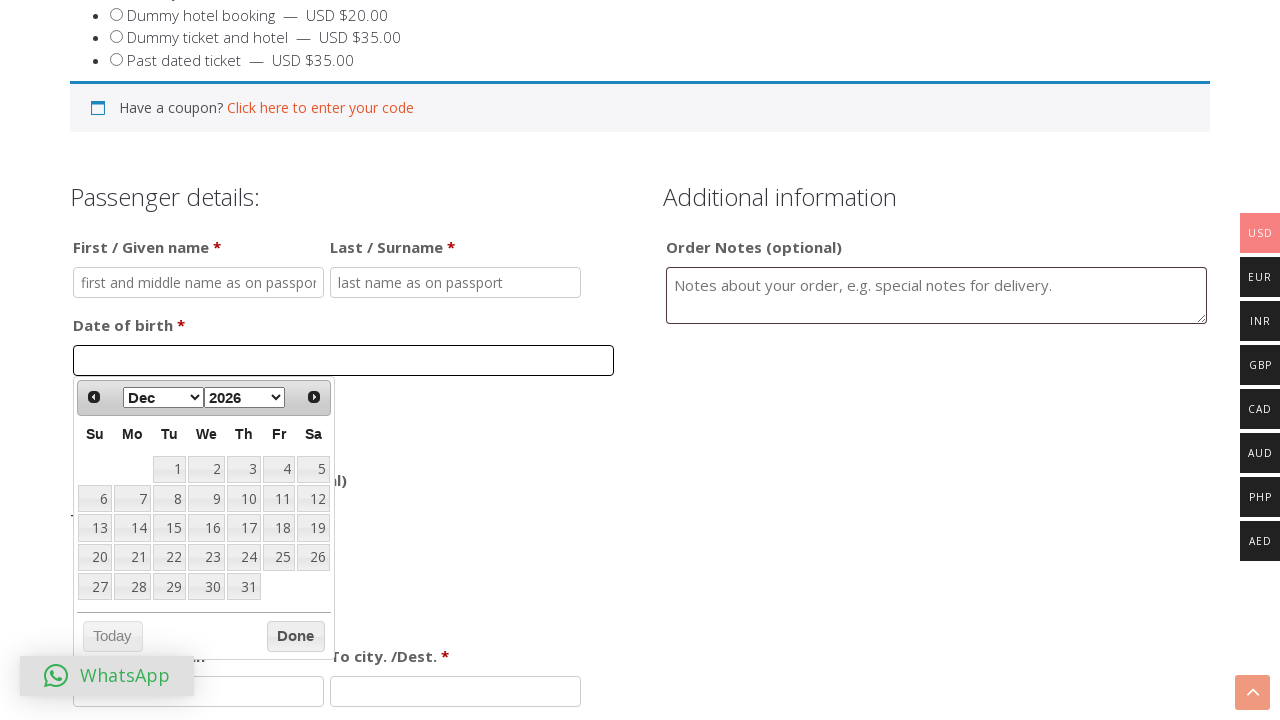

Selected 1988 from year dropdown on select.ui-datepicker-year
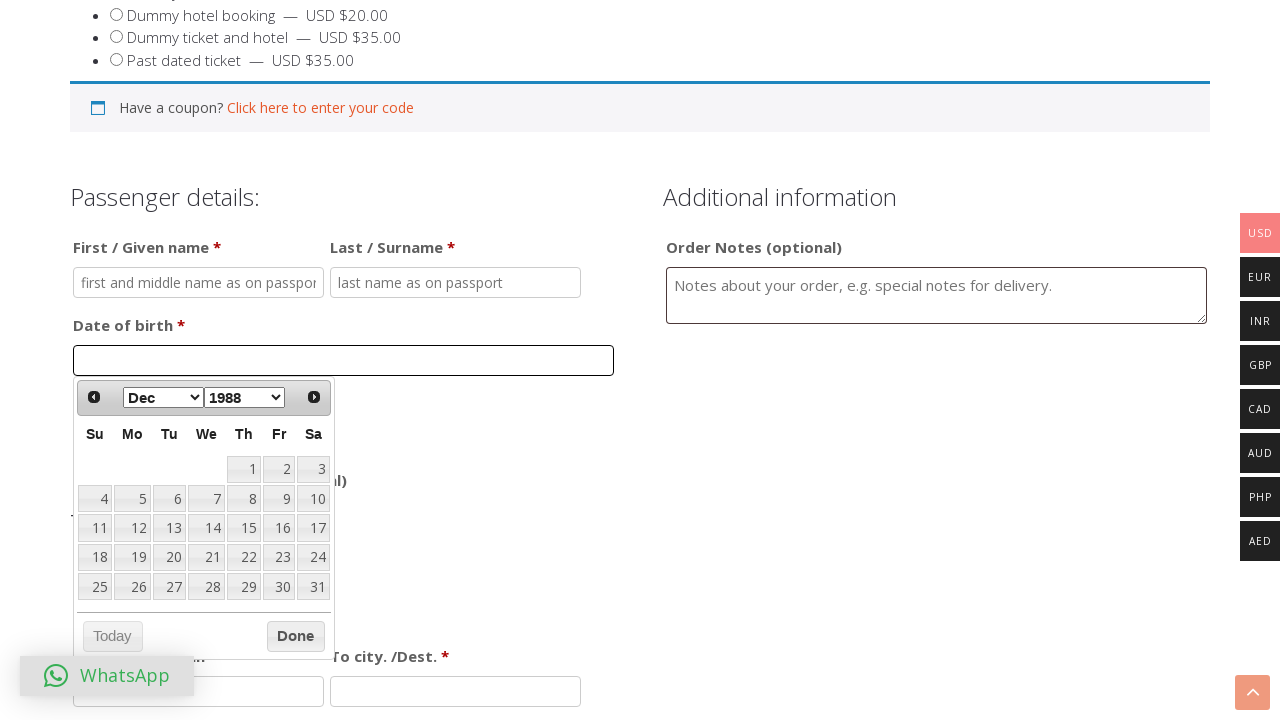

Clicked day 20 to complete date selection at (169, 557) on a:text('20')
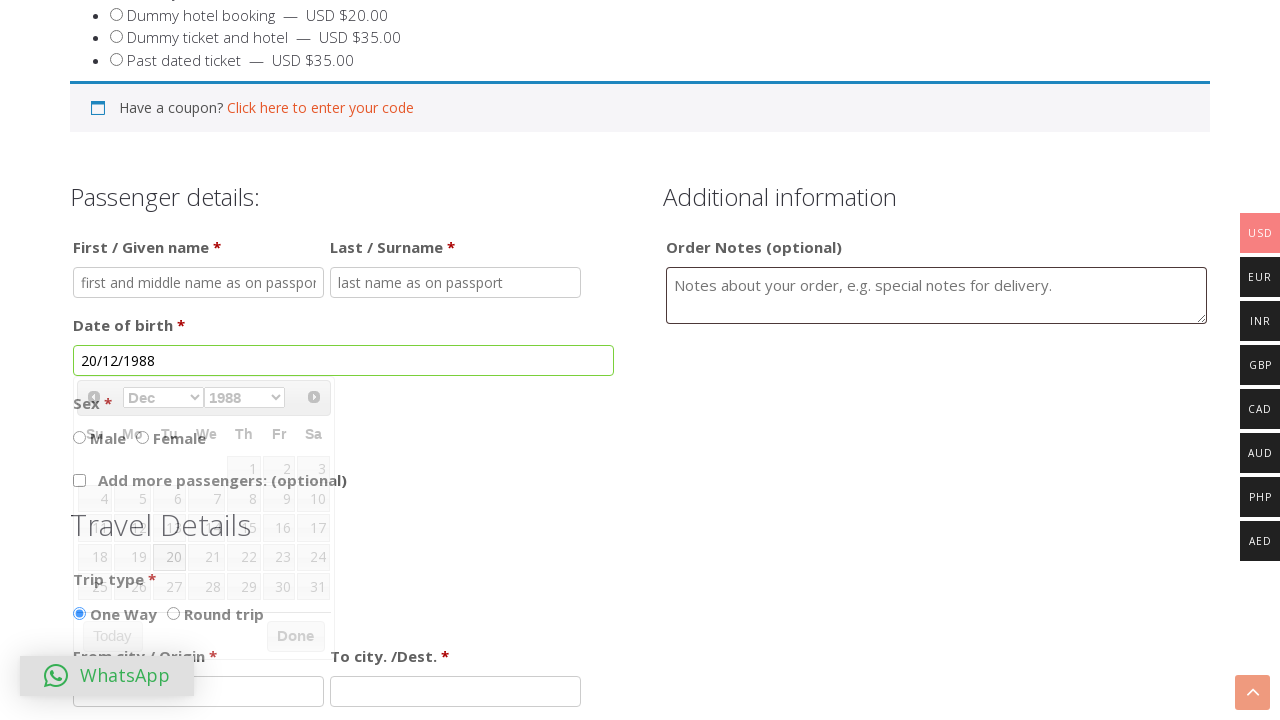

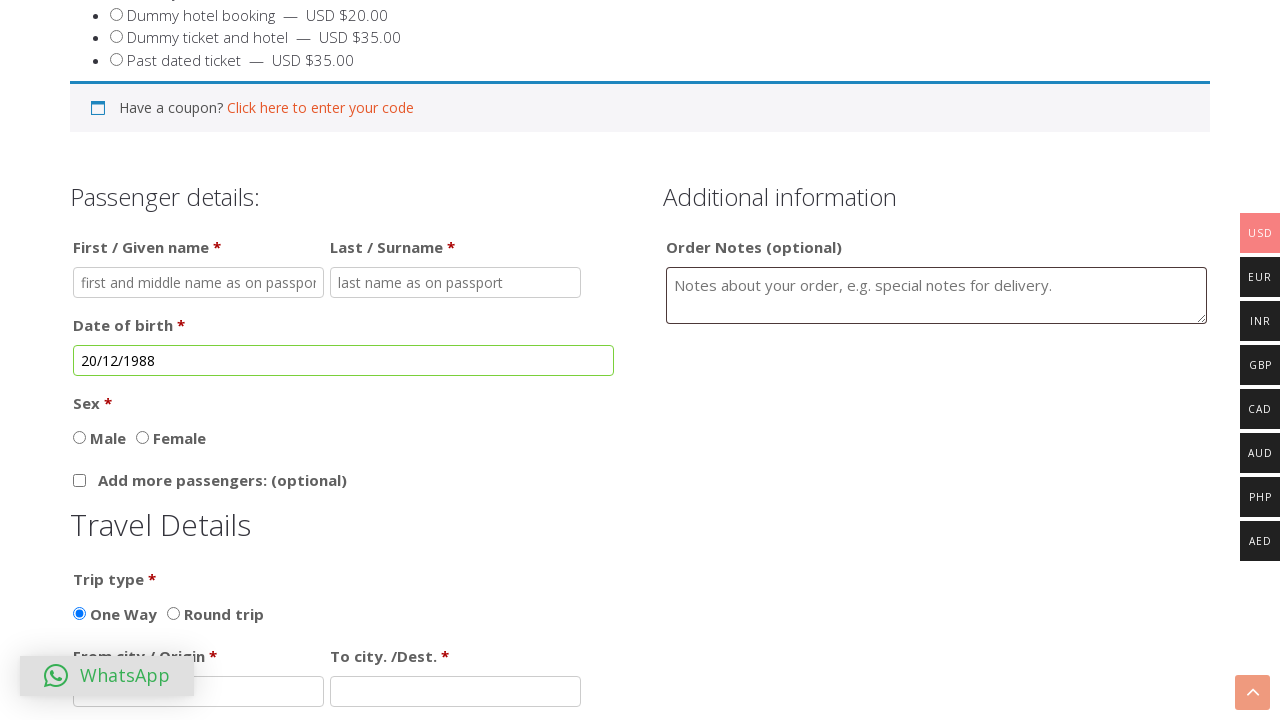